Tests that new todo items are appended to the bottom of the list and counter shows correct count

Starting URL: https://demo.playwright.dev/todomvc

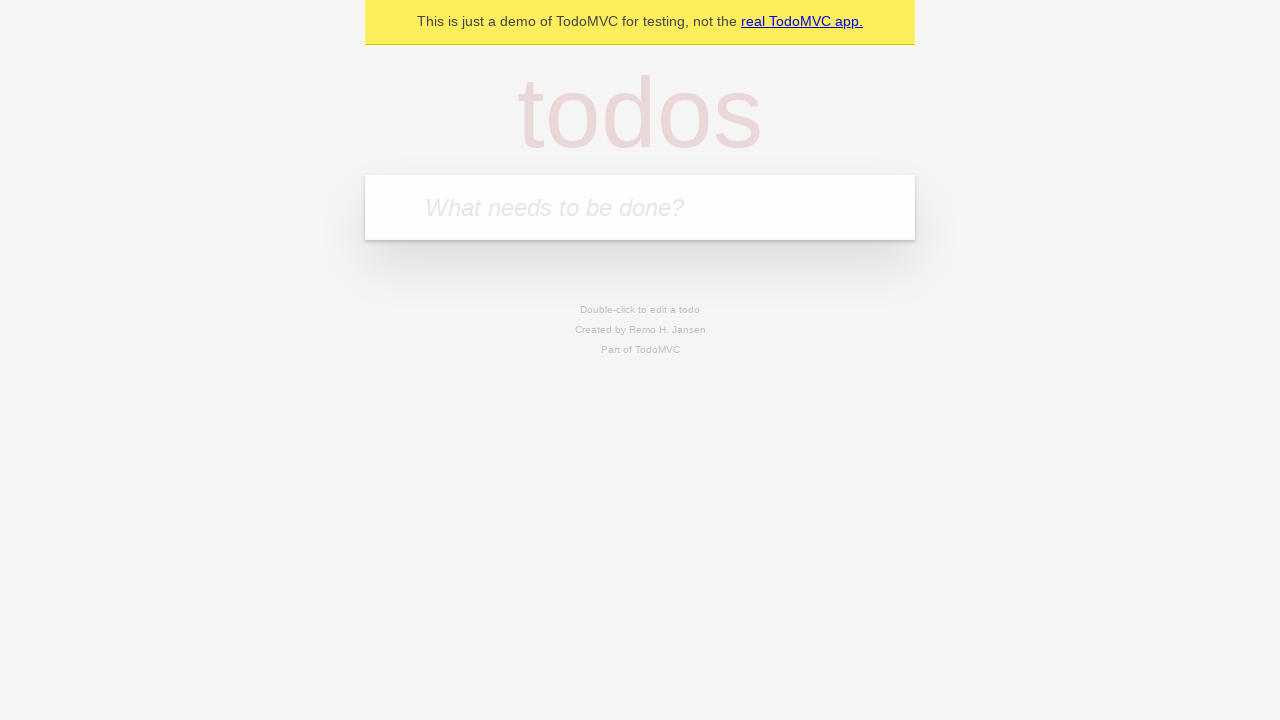

Filled new todo input with 'buy some cheese' on .new-todo
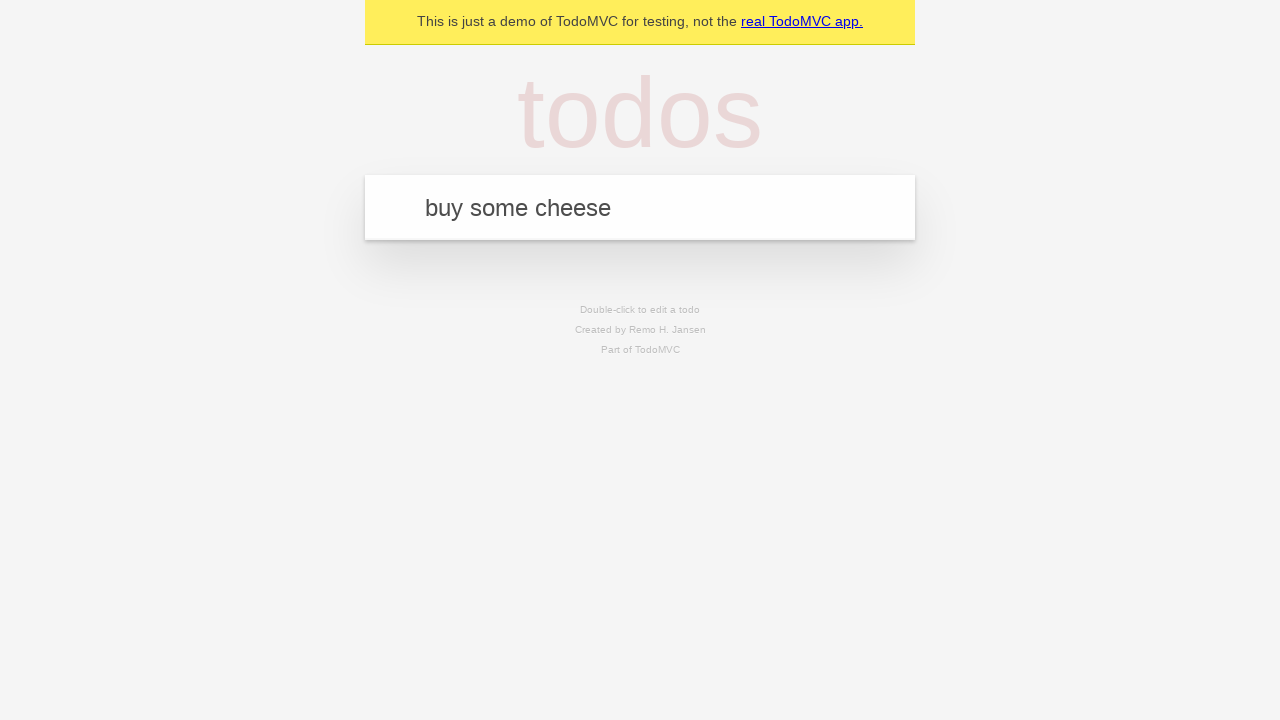

Pressed Enter to add 'buy some cheese' todo item on .new-todo
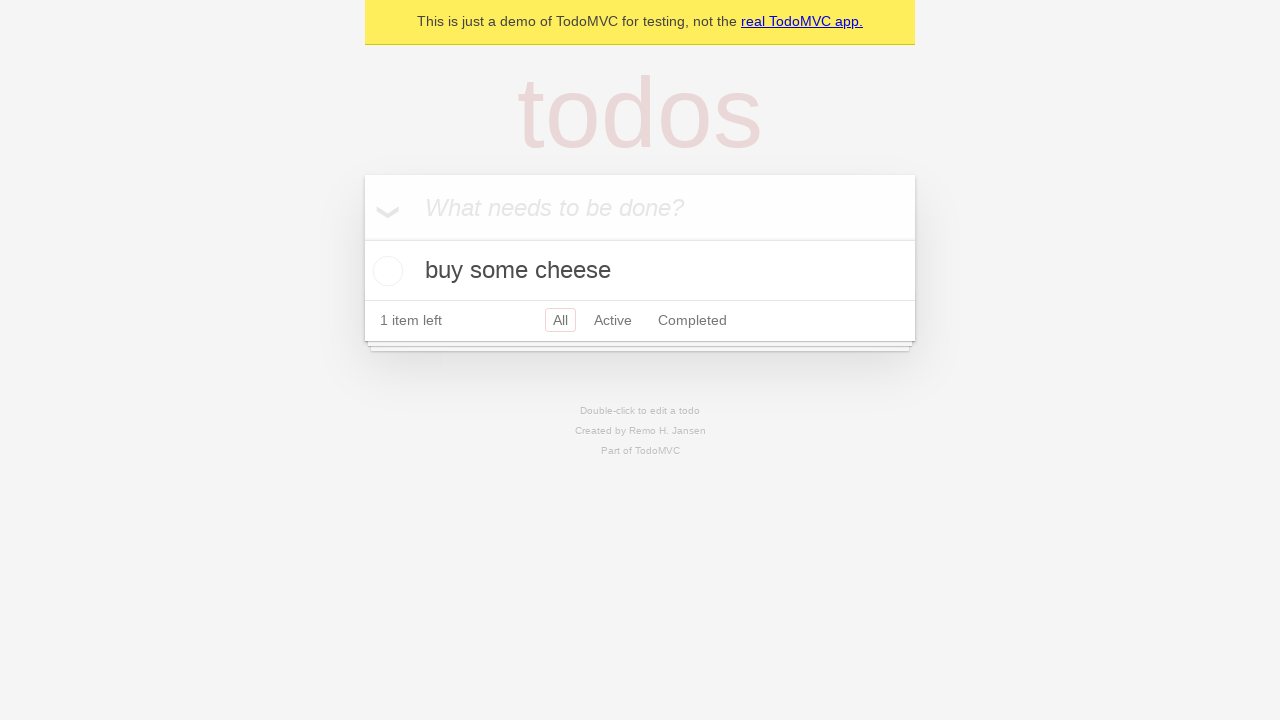

Filled new todo input with 'feed the cat' on .new-todo
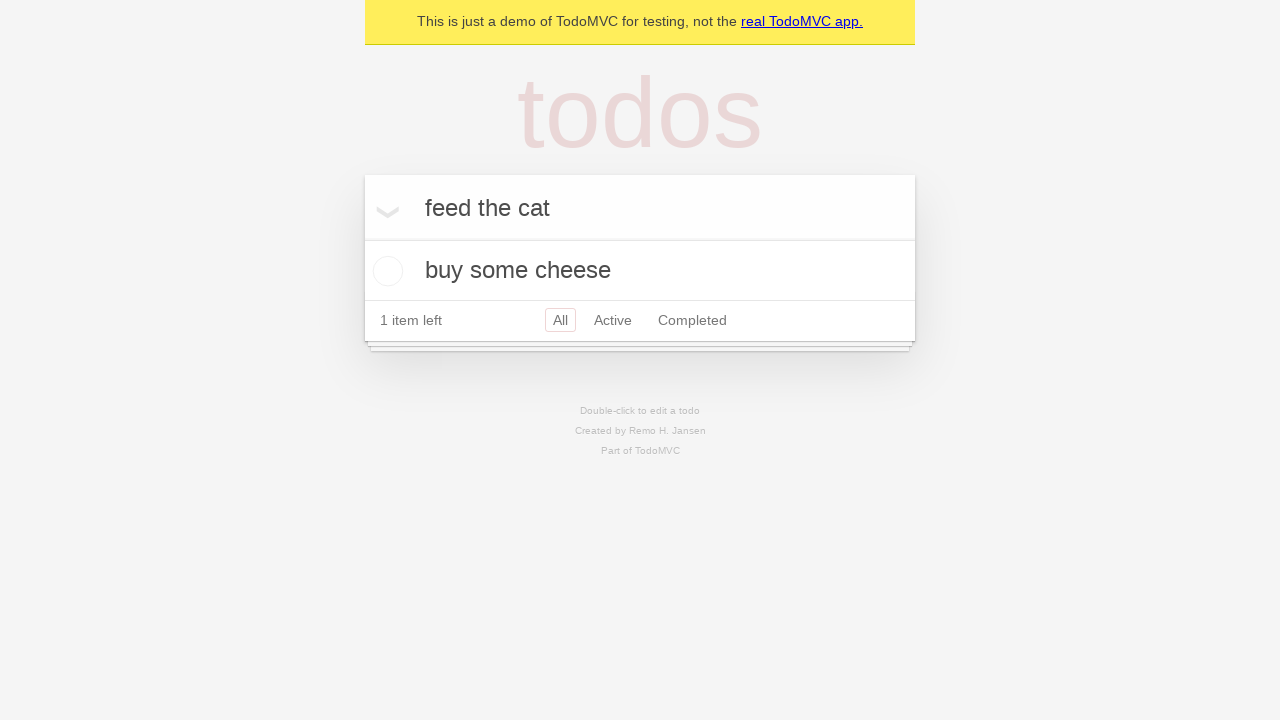

Pressed Enter to add 'feed the cat' todo item on .new-todo
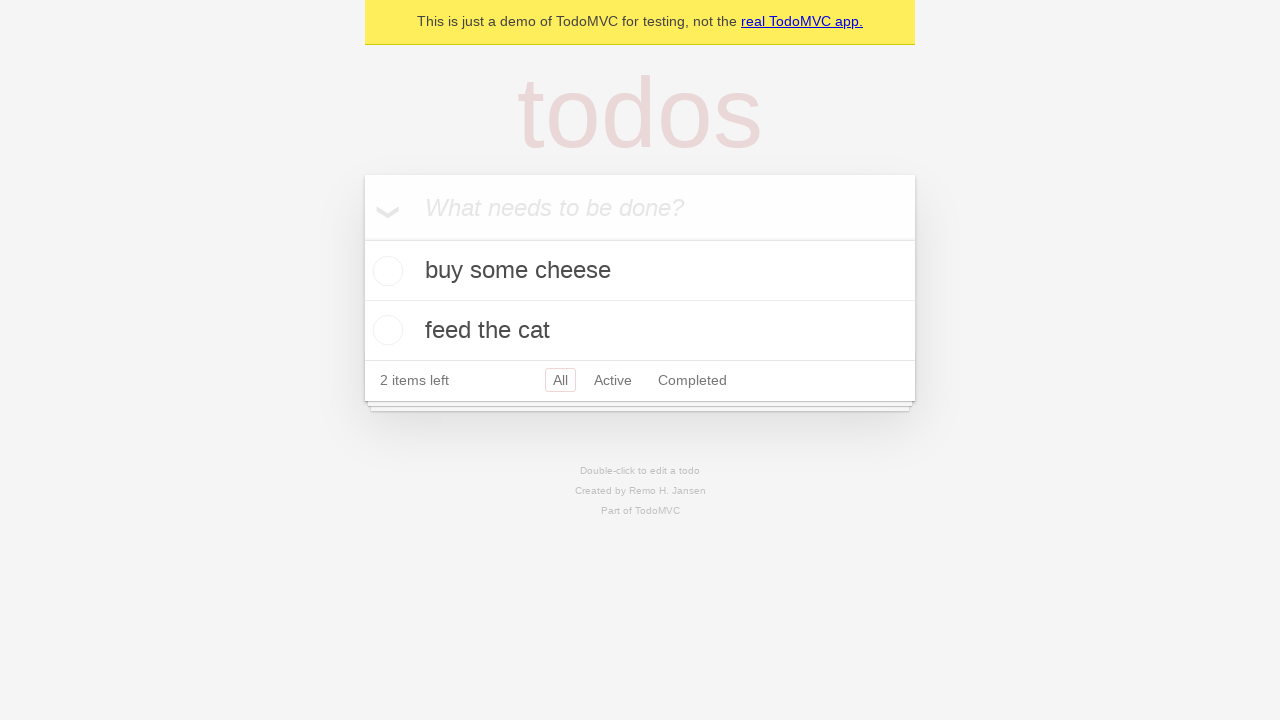

Filled new todo input with 'book a doctors appointment' on .new-todo
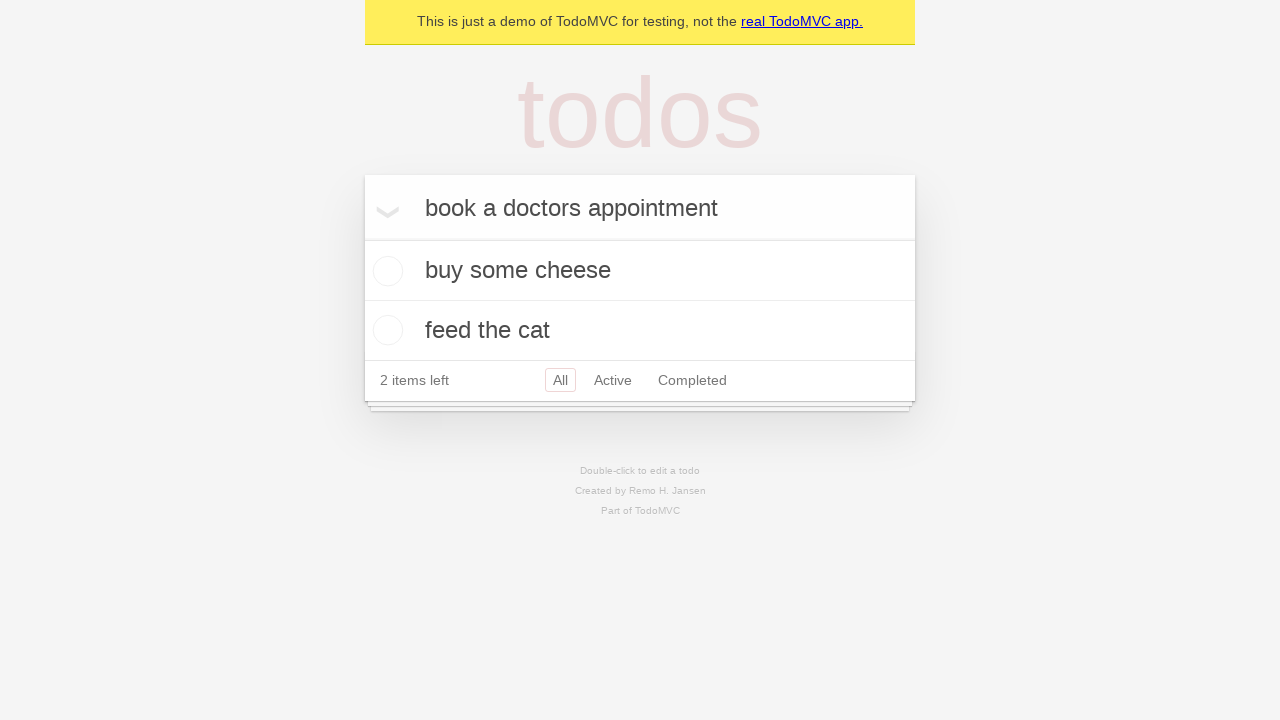

Pressed Enter to add 'book a doctors appointment' todo item on .new-todo
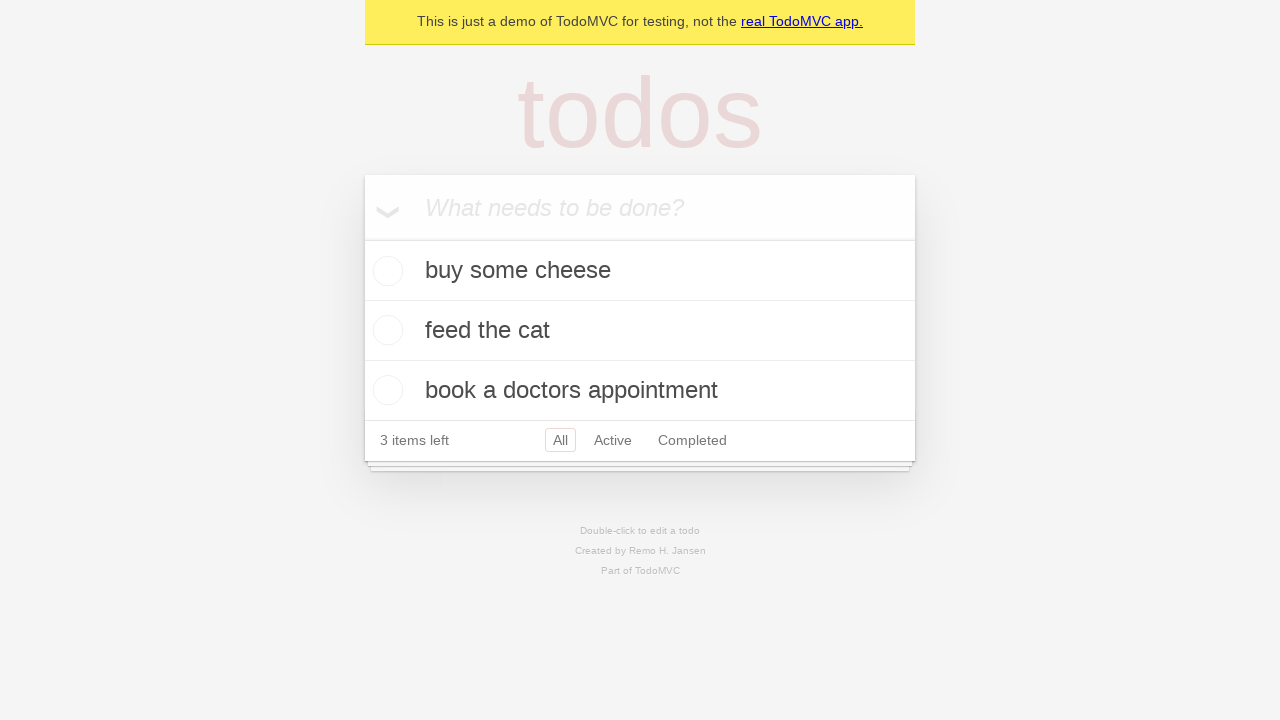

Todo count indicator loaded
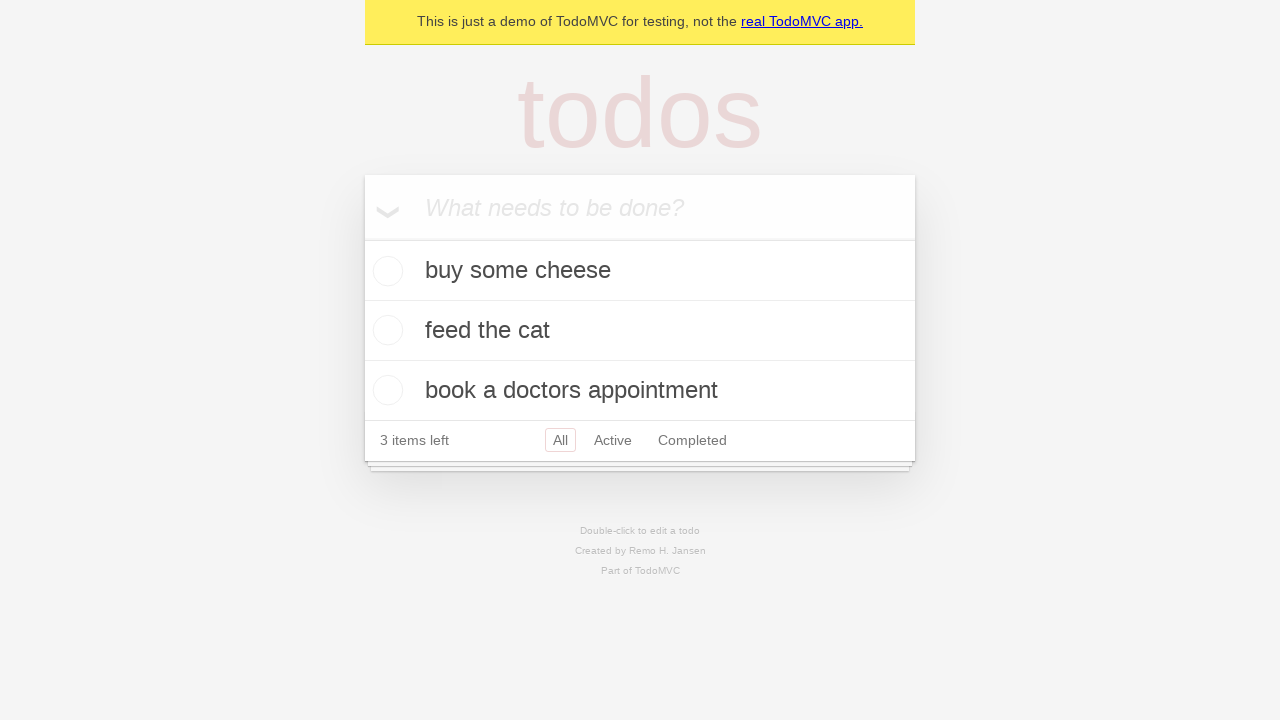

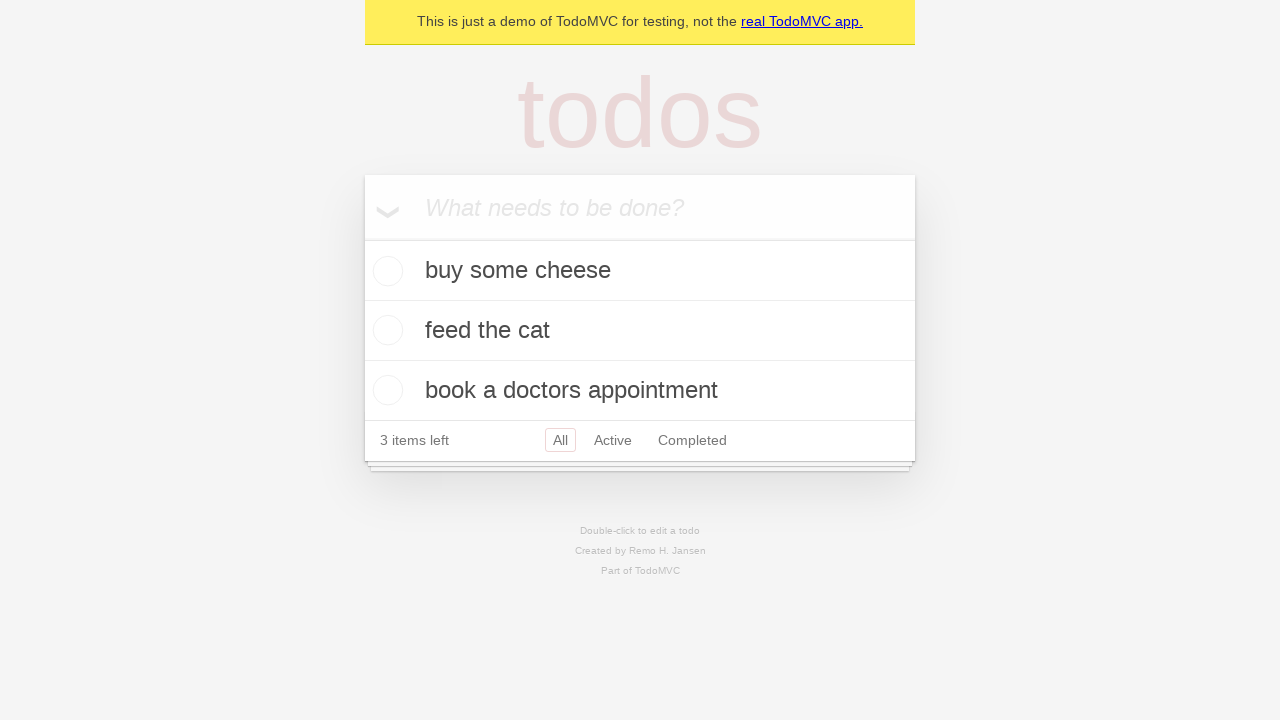